Tests invalid login error handling by entering incorrect credentials and verifying the error message displayed

Starting URL: http://demostore.supersqa.com/my-account/

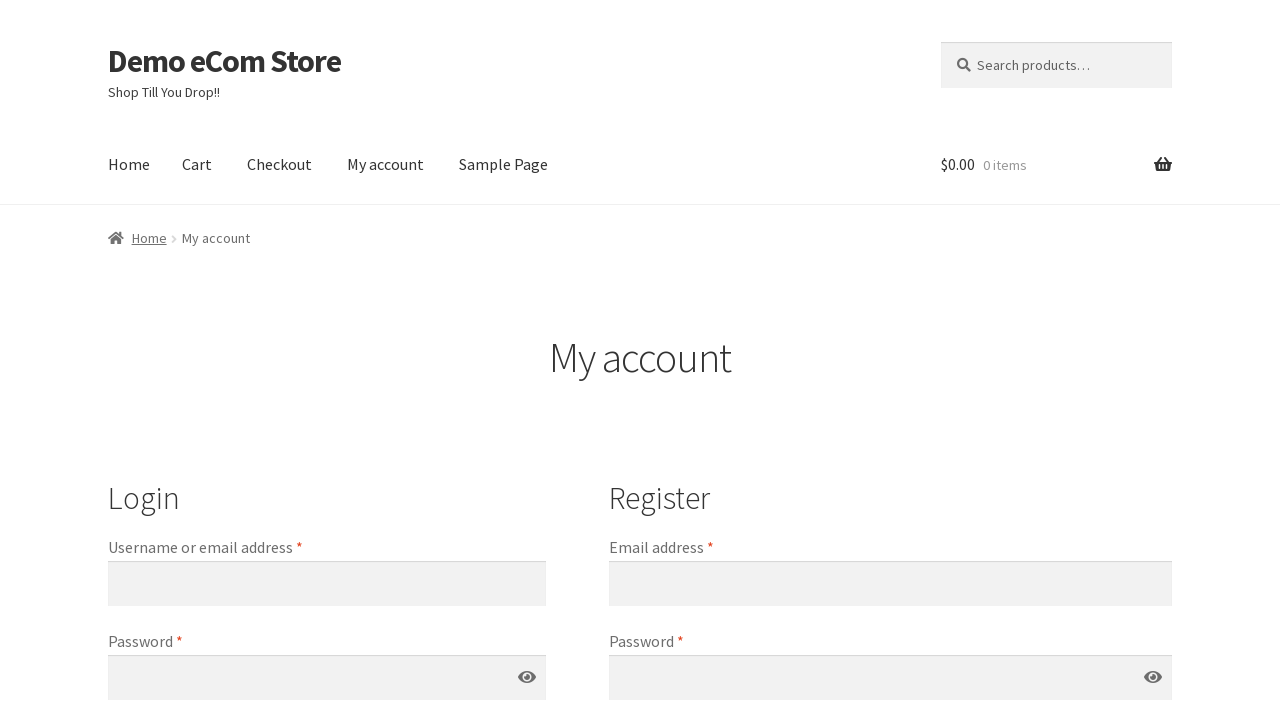

Filled username field with invalid email 'abcfdfd@gmail.com' on #username
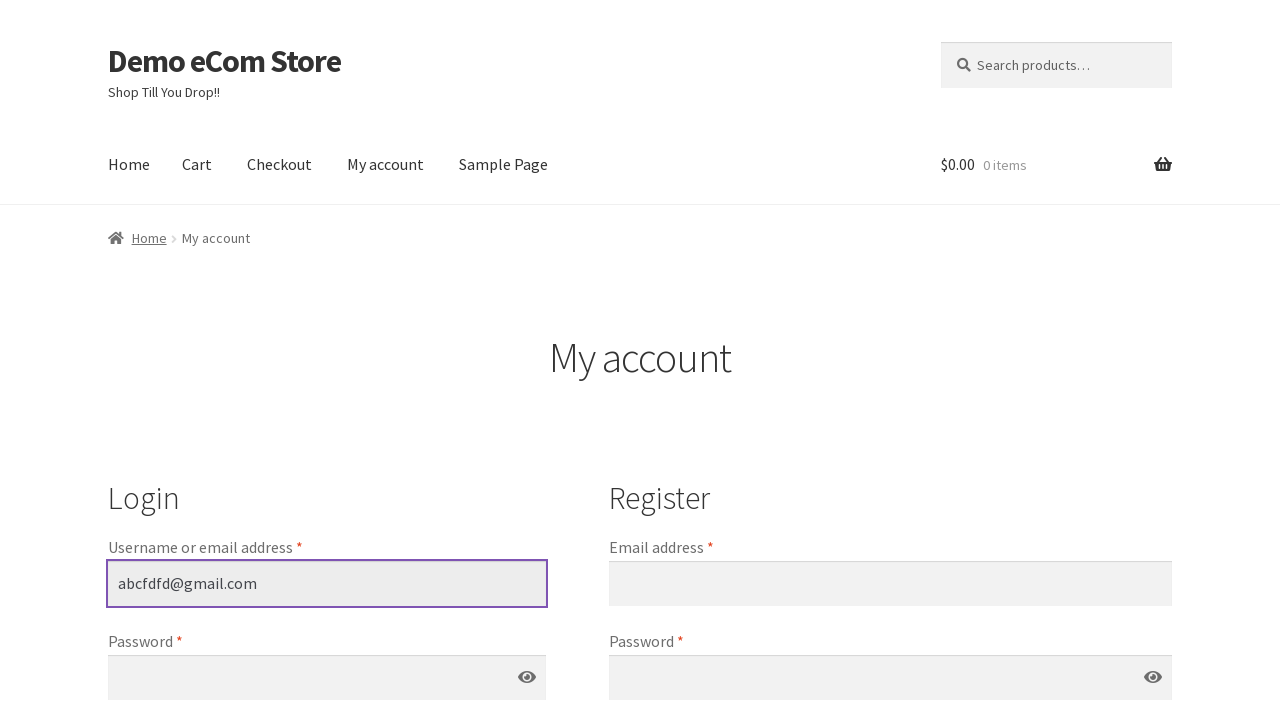

Filled password field with 'abcdefge' on #password
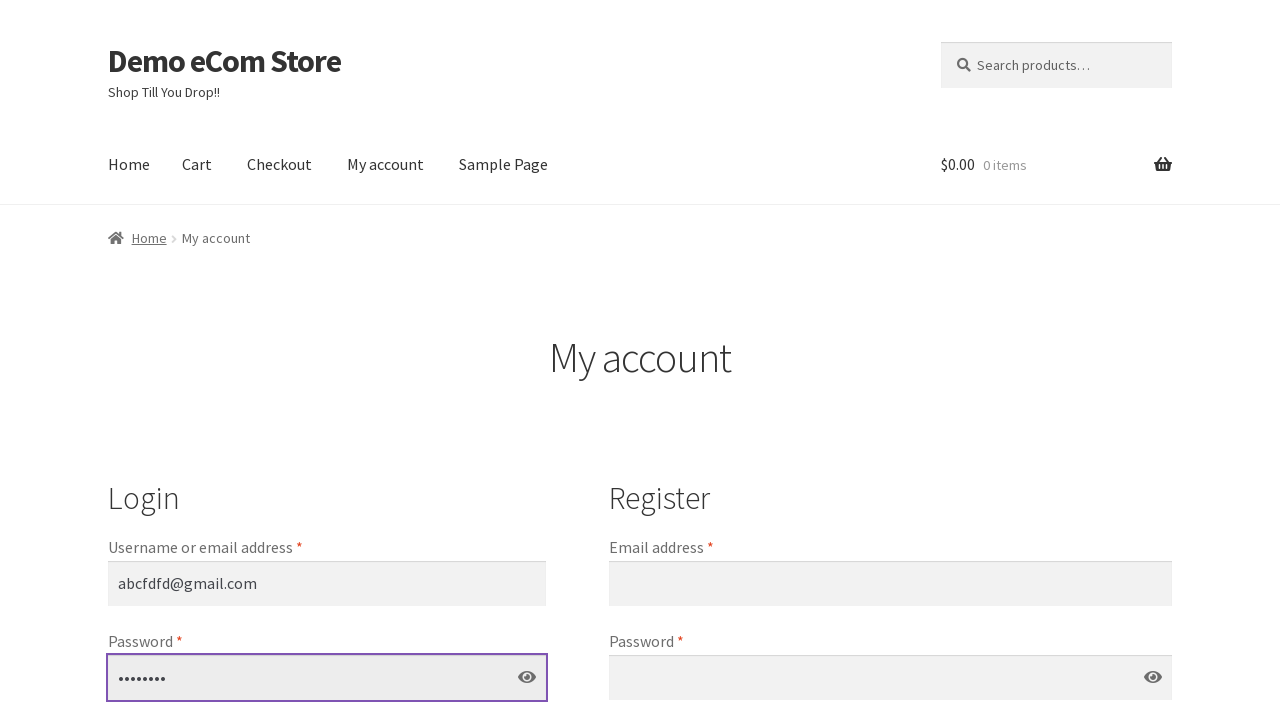

Clicked login button to submit credentials at (152, 361) on button[name='login']
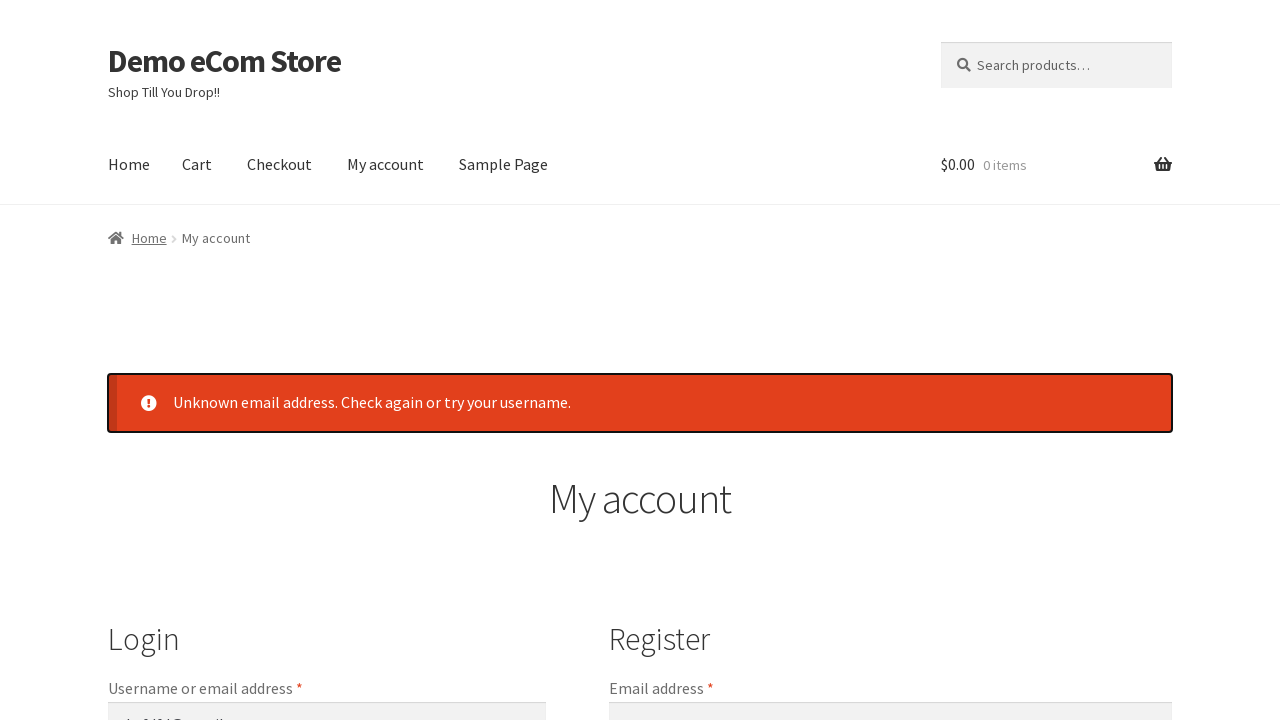

Error message element appeared on the page
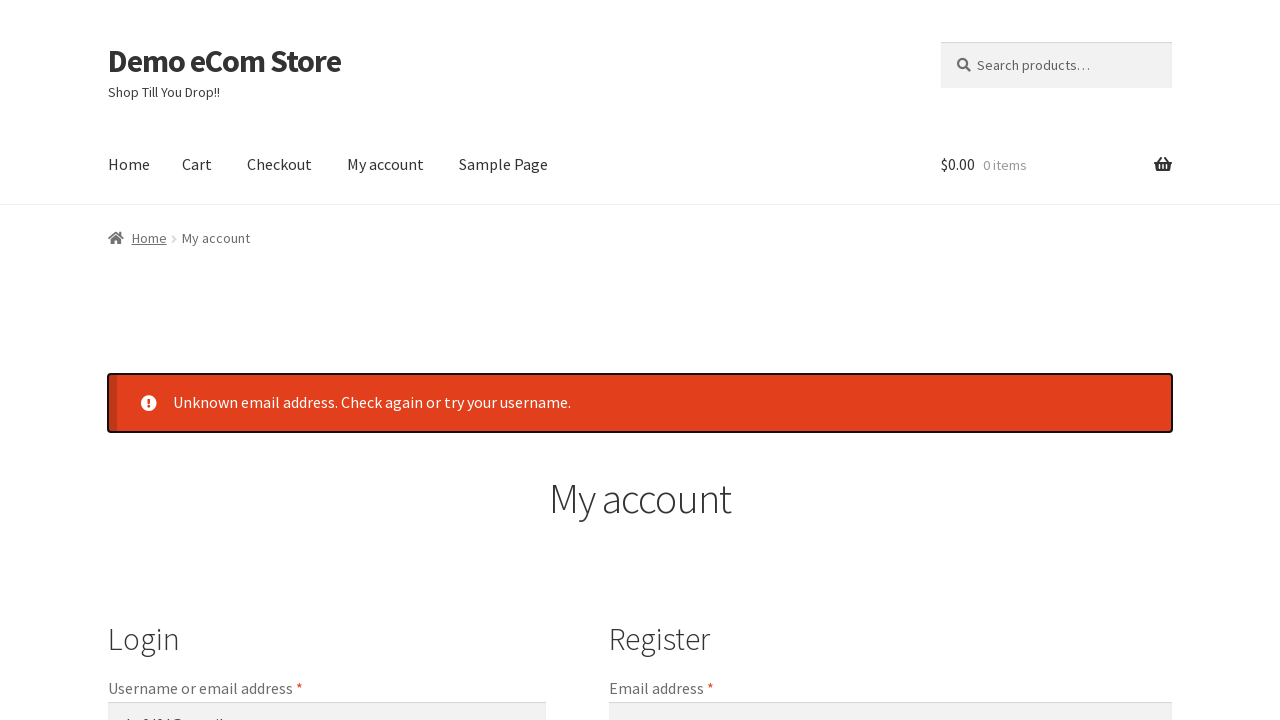

Retrieved error message text content
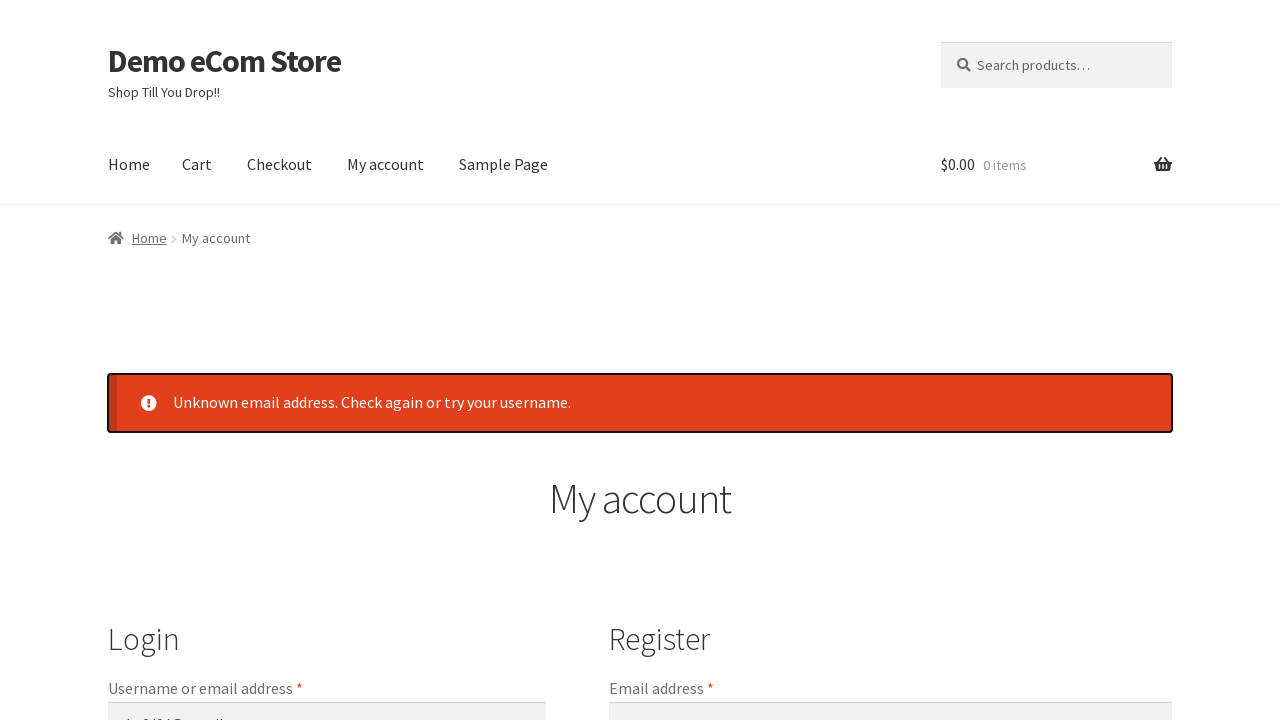

Verified error message matches expected text: 'Unknown email address. Check again or try your username.'
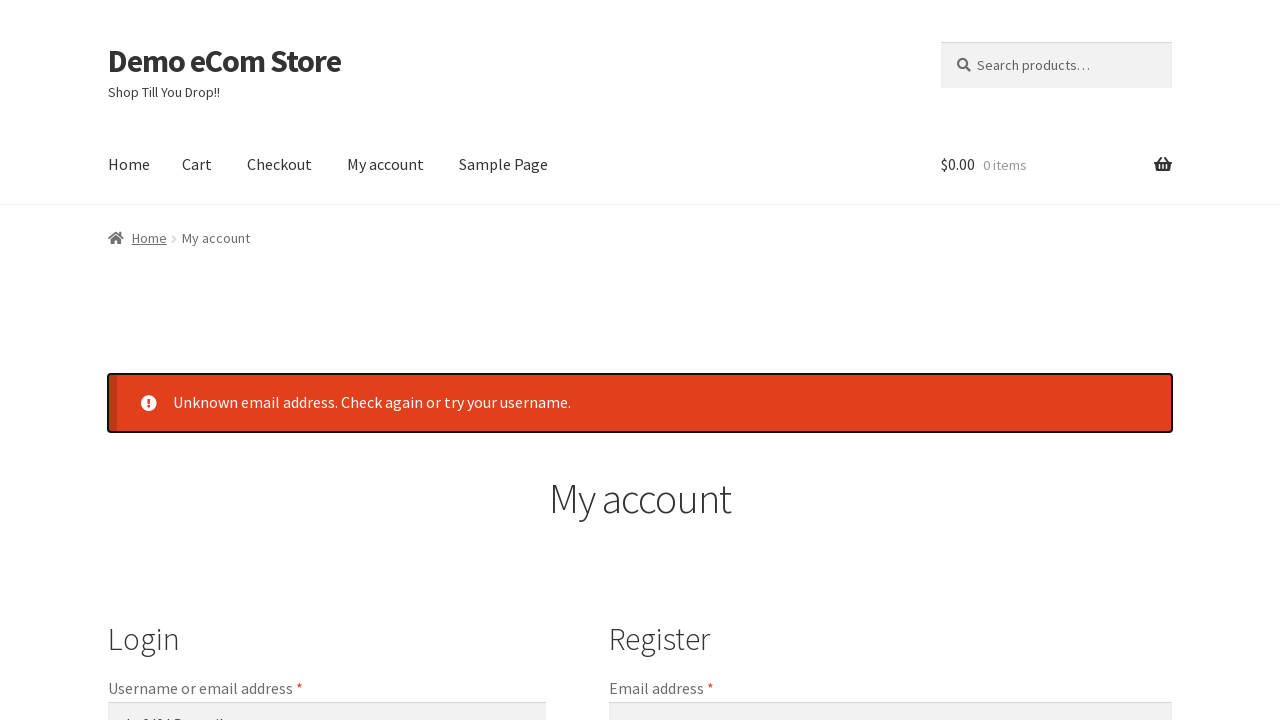

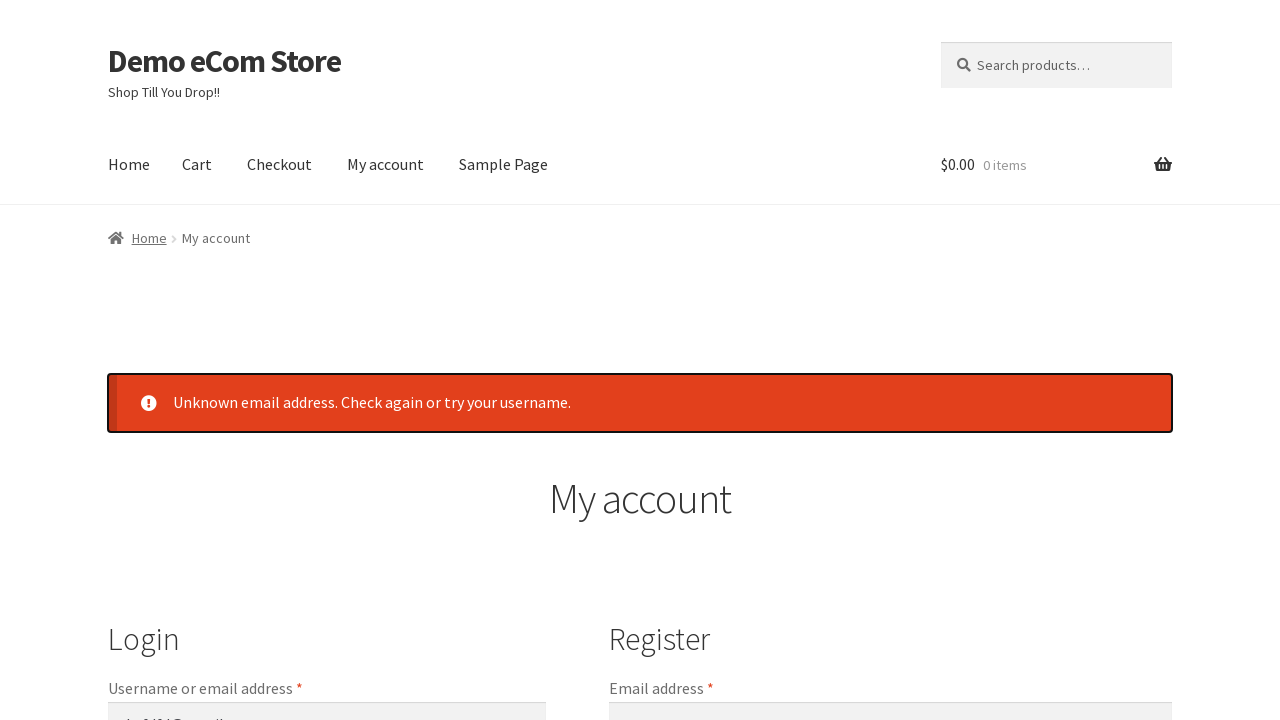